Tests various scroll actions on a dashboard page including vertical scroll down/up, horizontal scroll left/right, scrolling to page ends, and scrolling an element into view

Starting URL: https://leafground.com/dashboard.xhtml

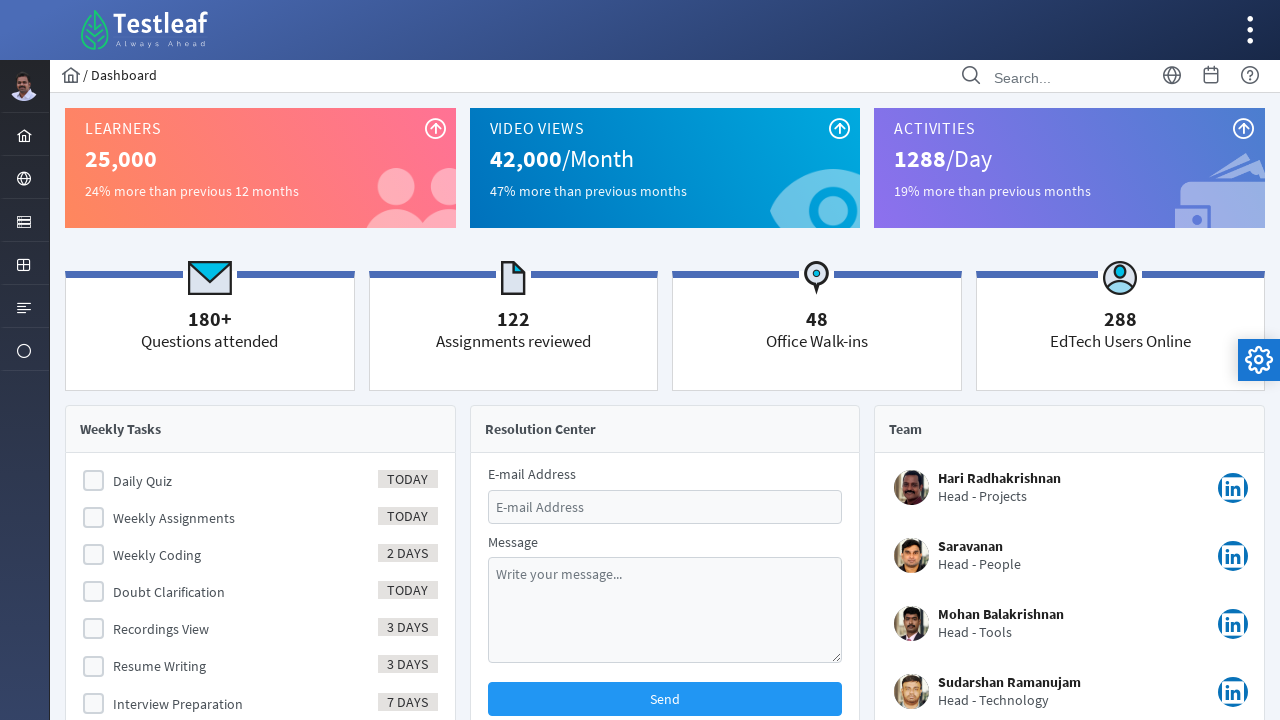

Scrolled down vertically by 200 pixels
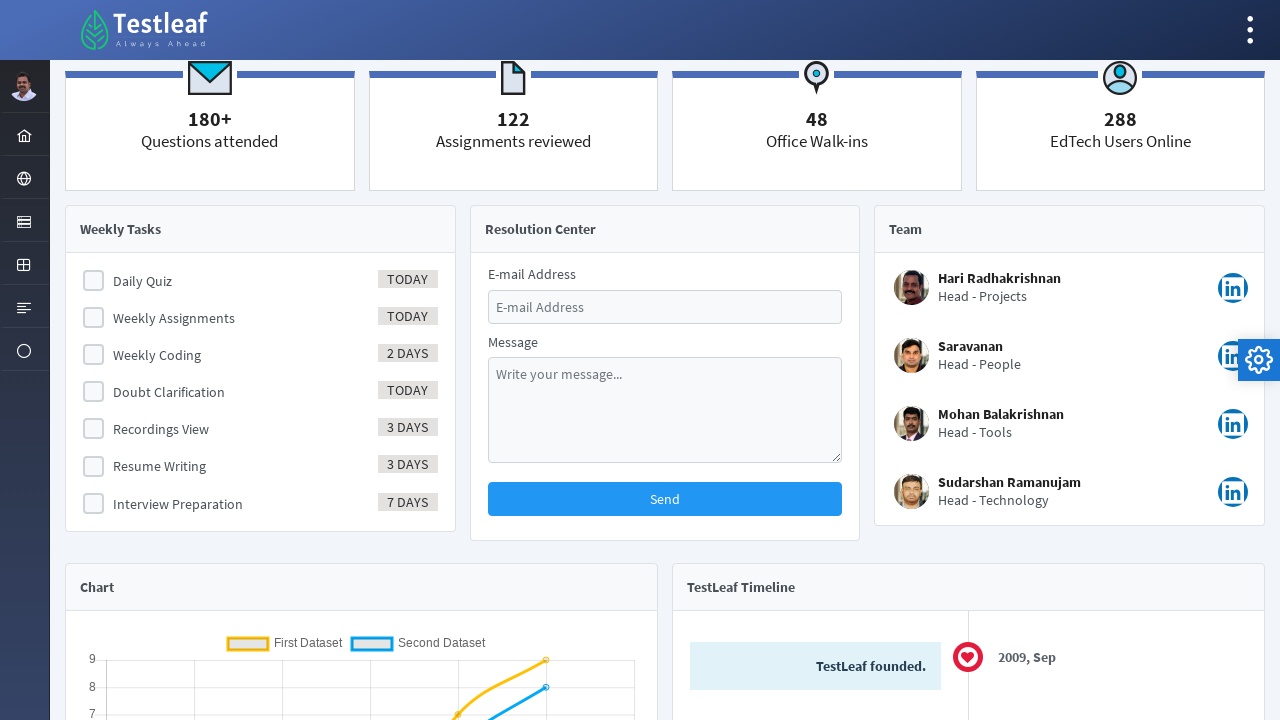

Scrolled up vertically by 300 pixels
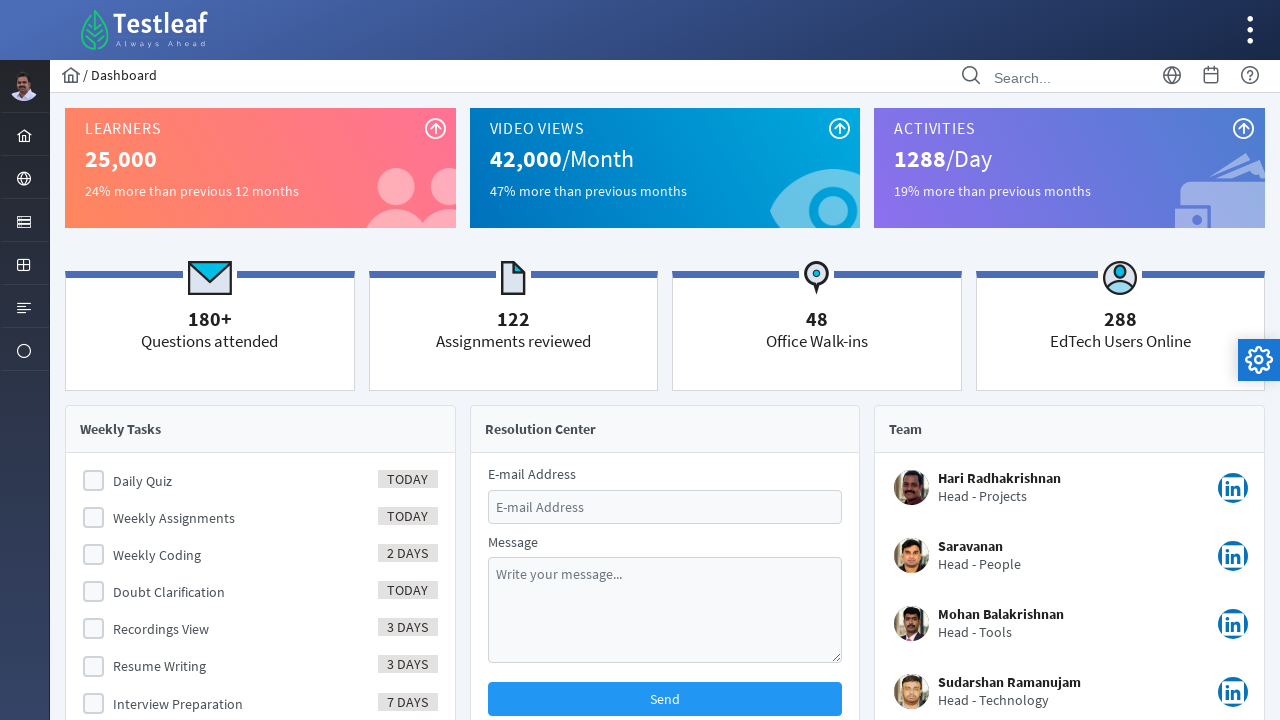

Scrolled right horizontally by 200 pixels
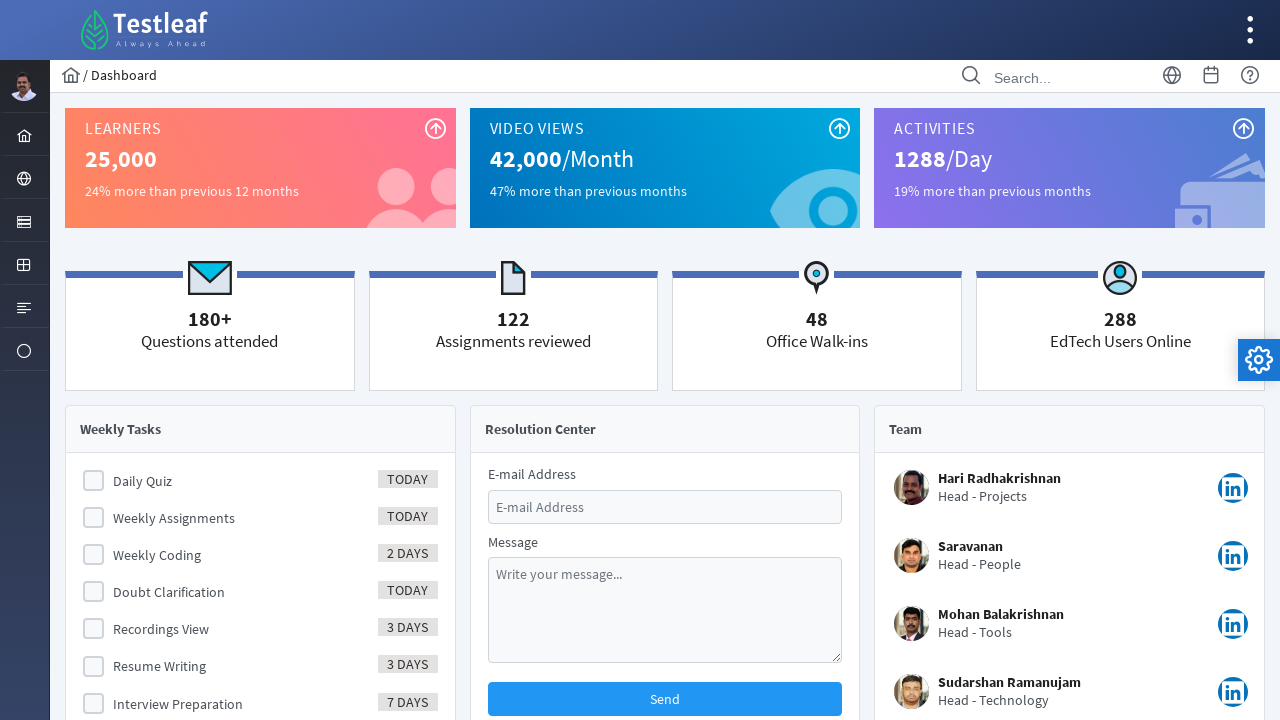

Scrolled left horizontally by 100 pixels
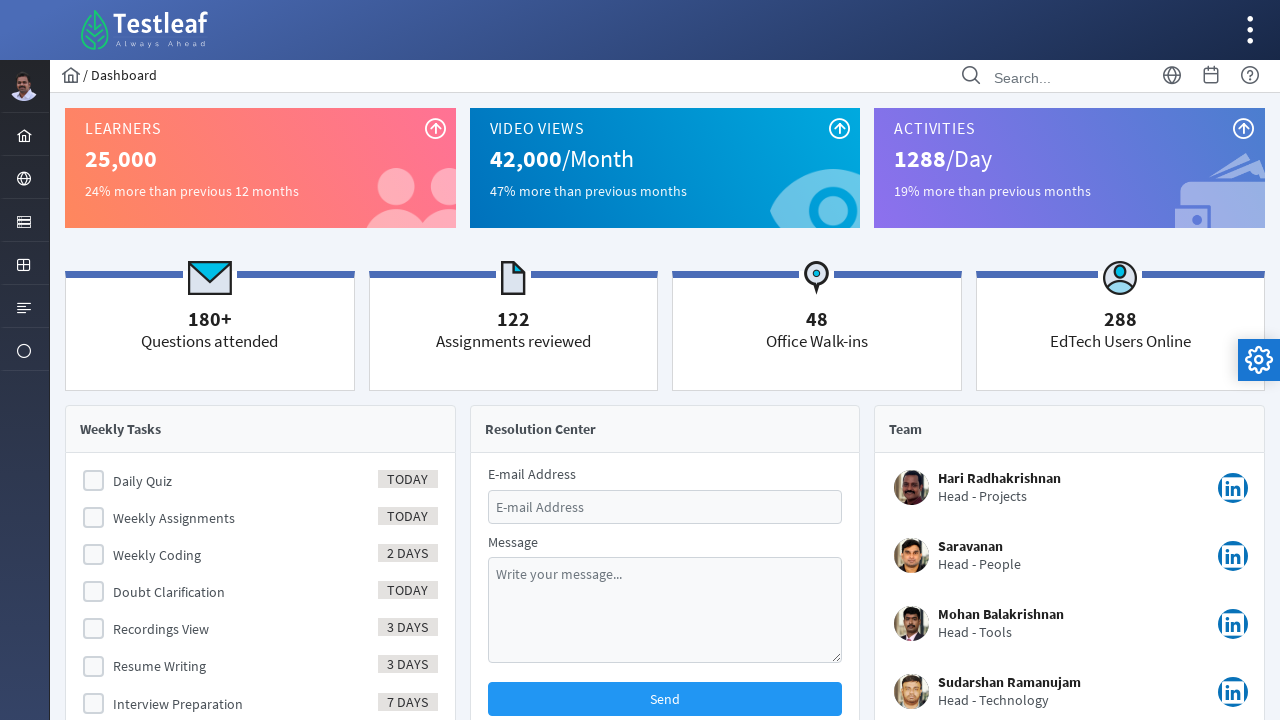

Scrolled to bottom of page
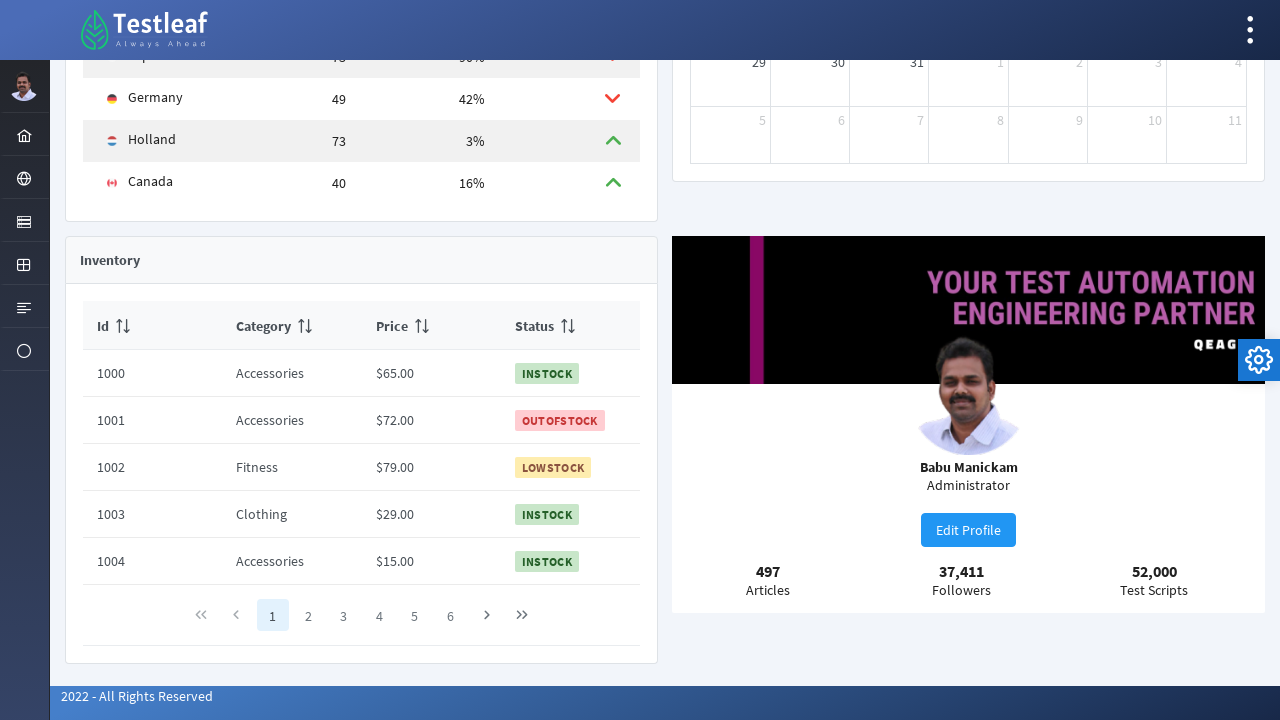

Scrolled to top of page
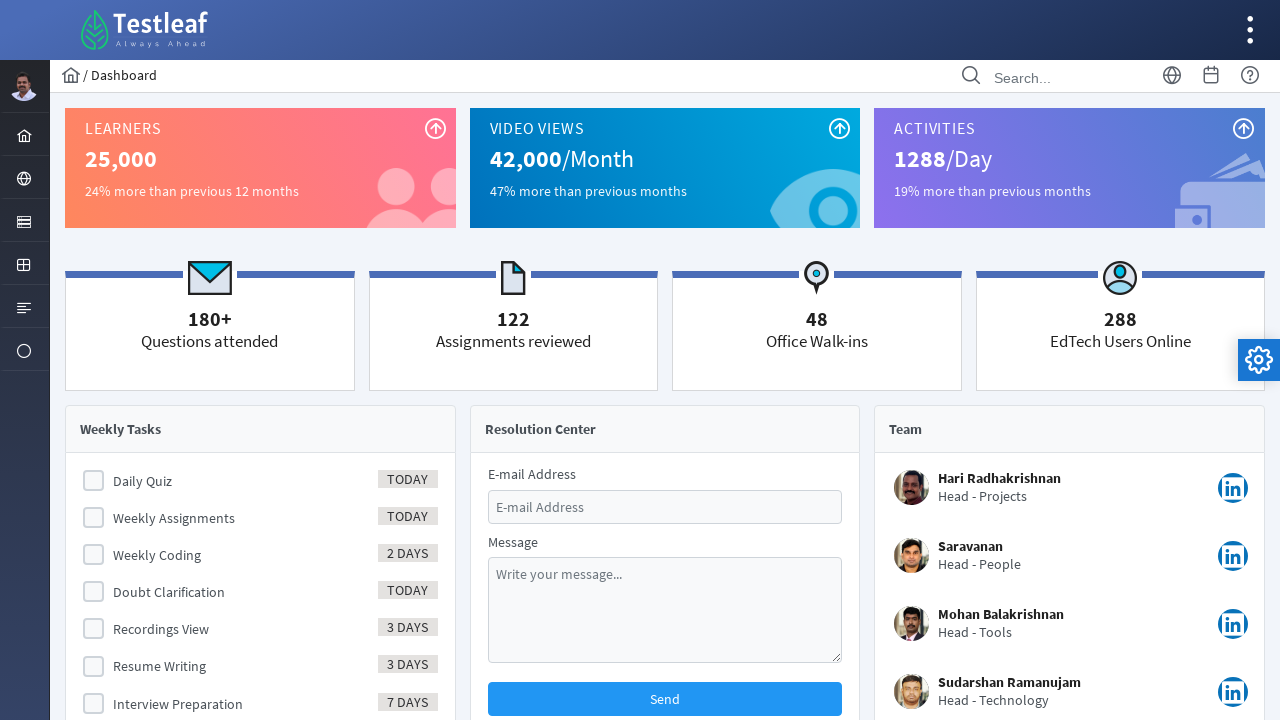

Scrolled calendar button into view
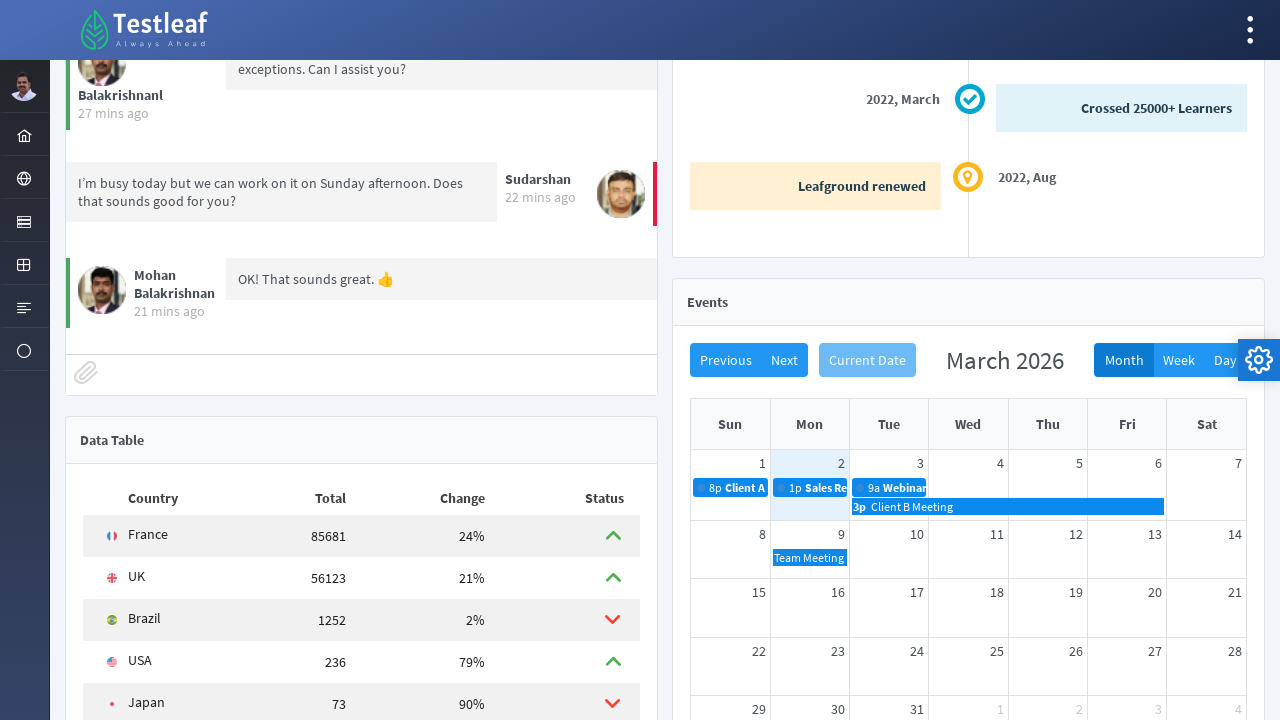

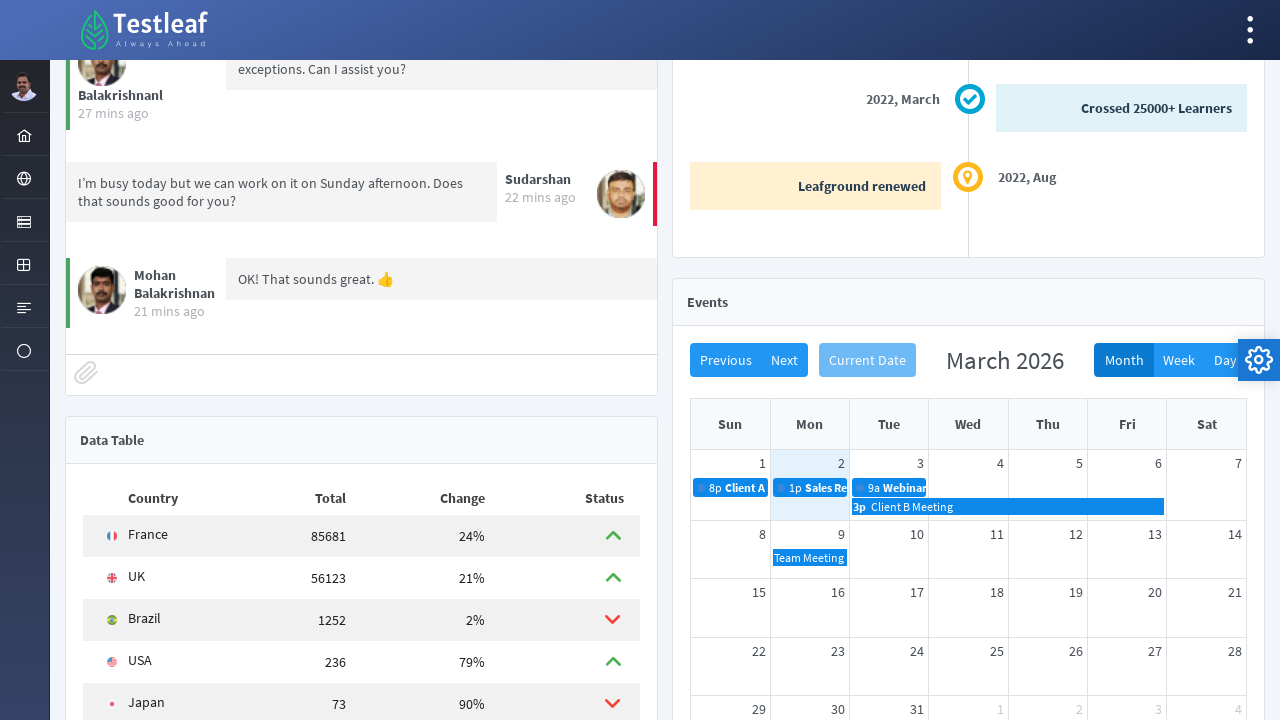